Tests login form validation by submitting invalid credentials and verifying the error message is displayed

Starting URL: https://opensource-demo.orangehrmlive.com/web/index.php/auth/login

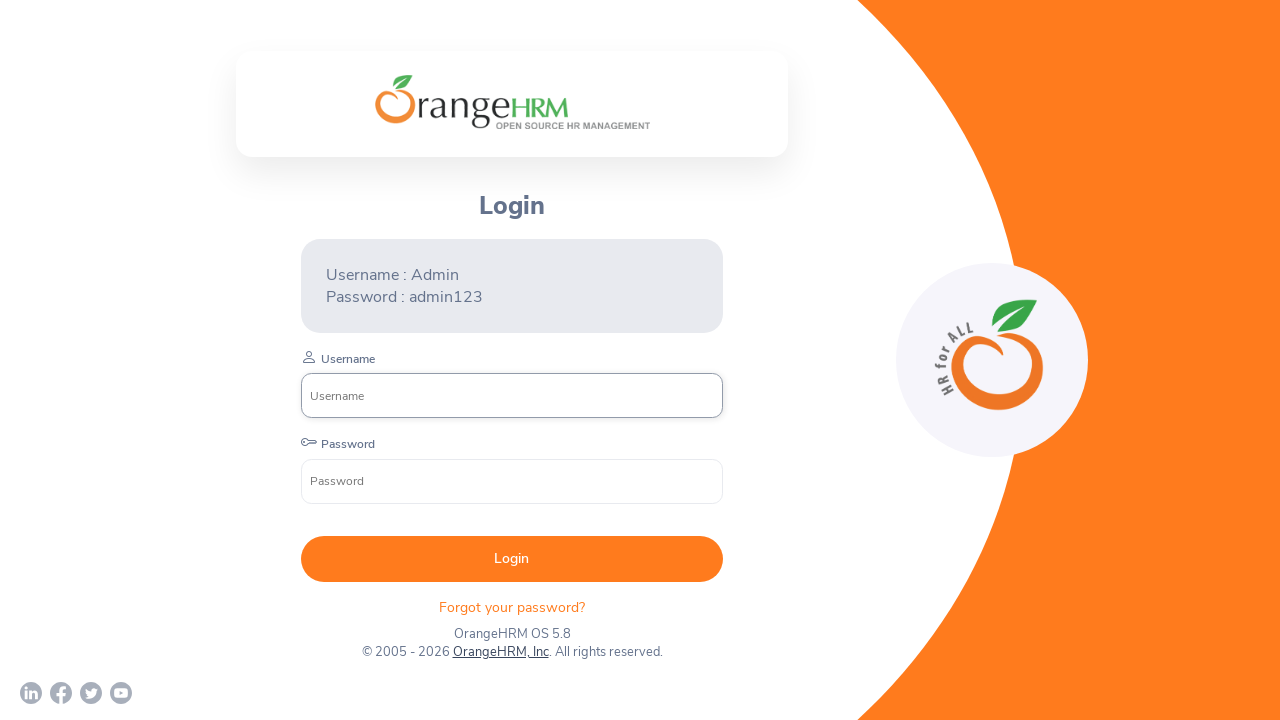

Filled username field with invalid credentials 'wronguser' on input[placeholder='Username']
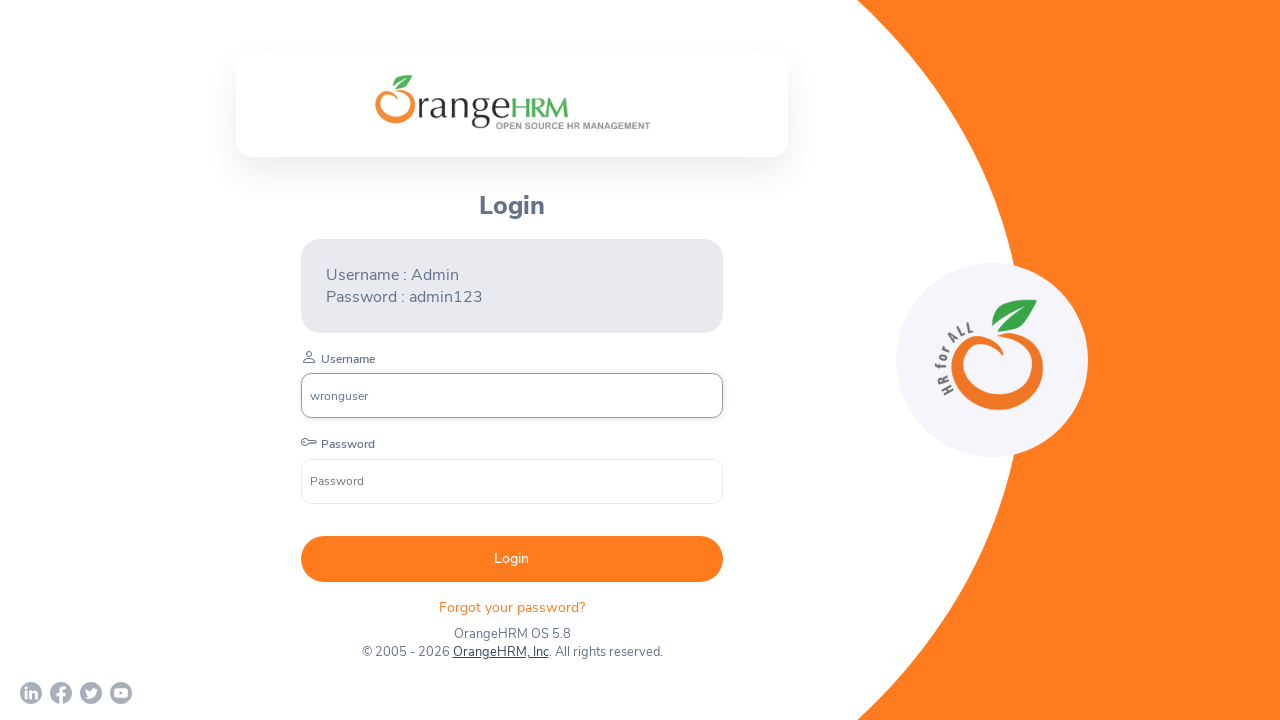

Filled password field with invalid credentials 'wrongpass' on input[placeholder='Password']
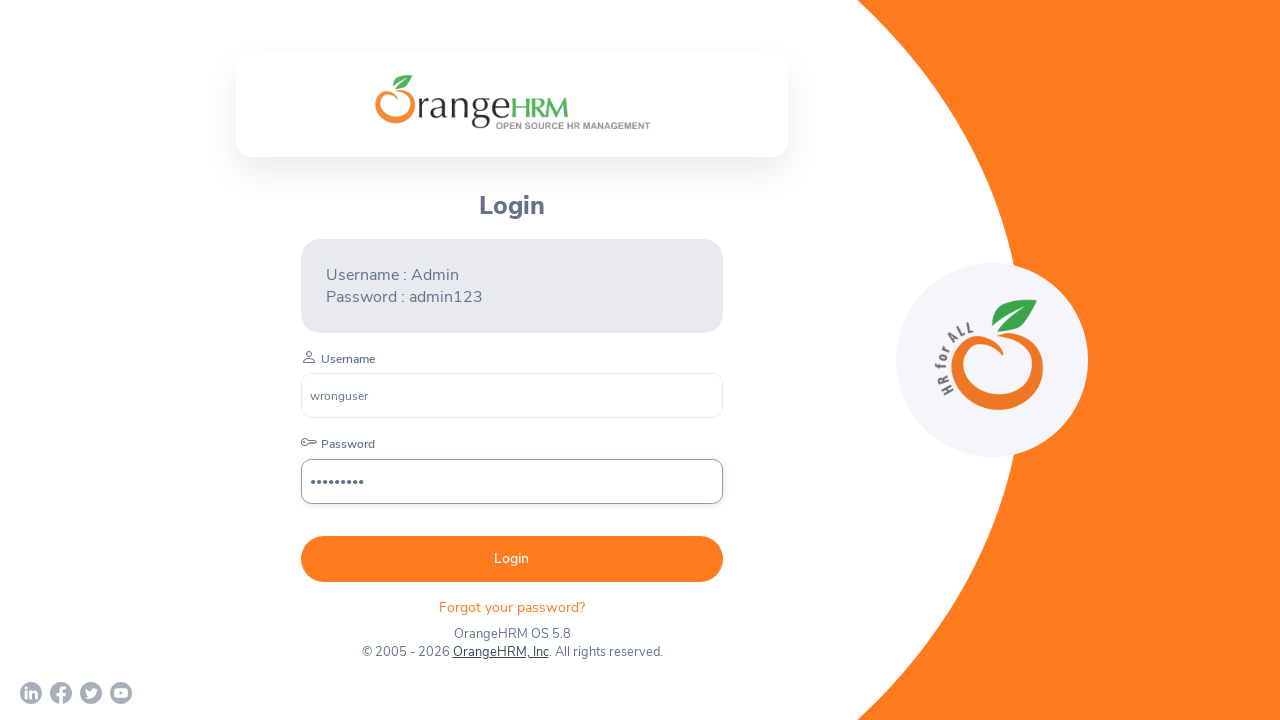

Clicked login button to submit invalid credentials at (512, 559) on button:has-text('Login')
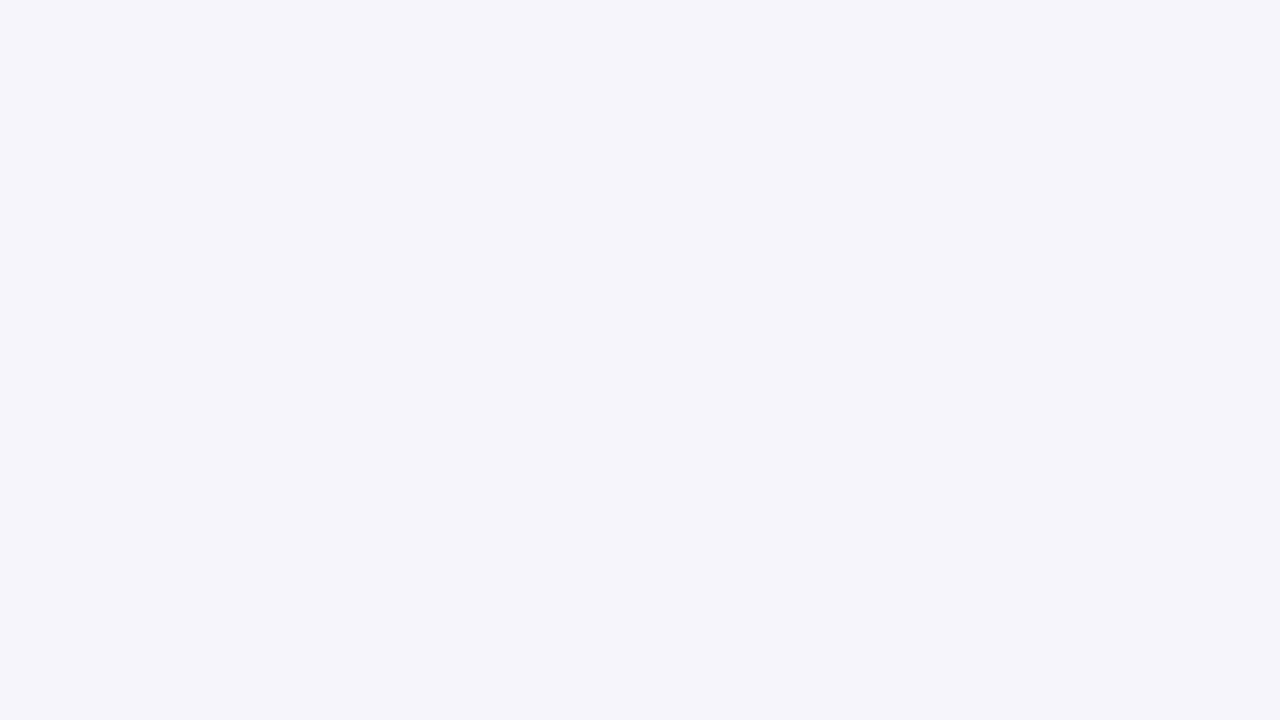

Error message appeared on the page
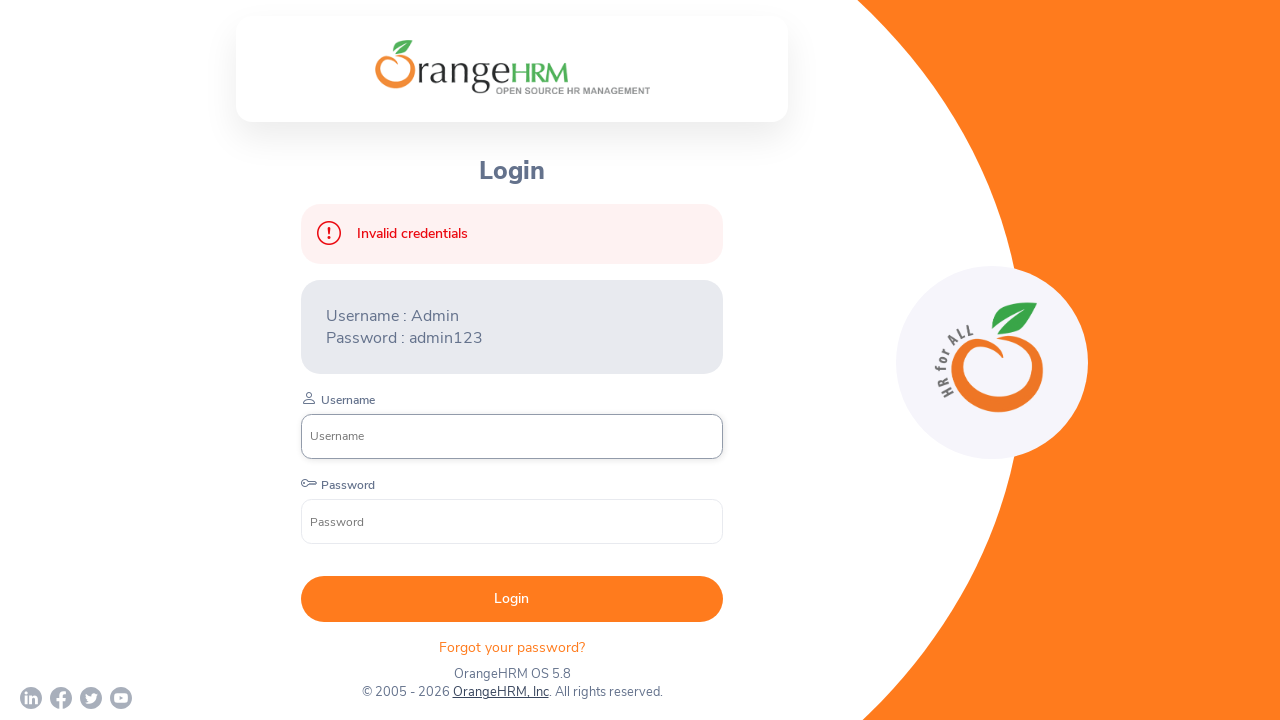

Located error message text element
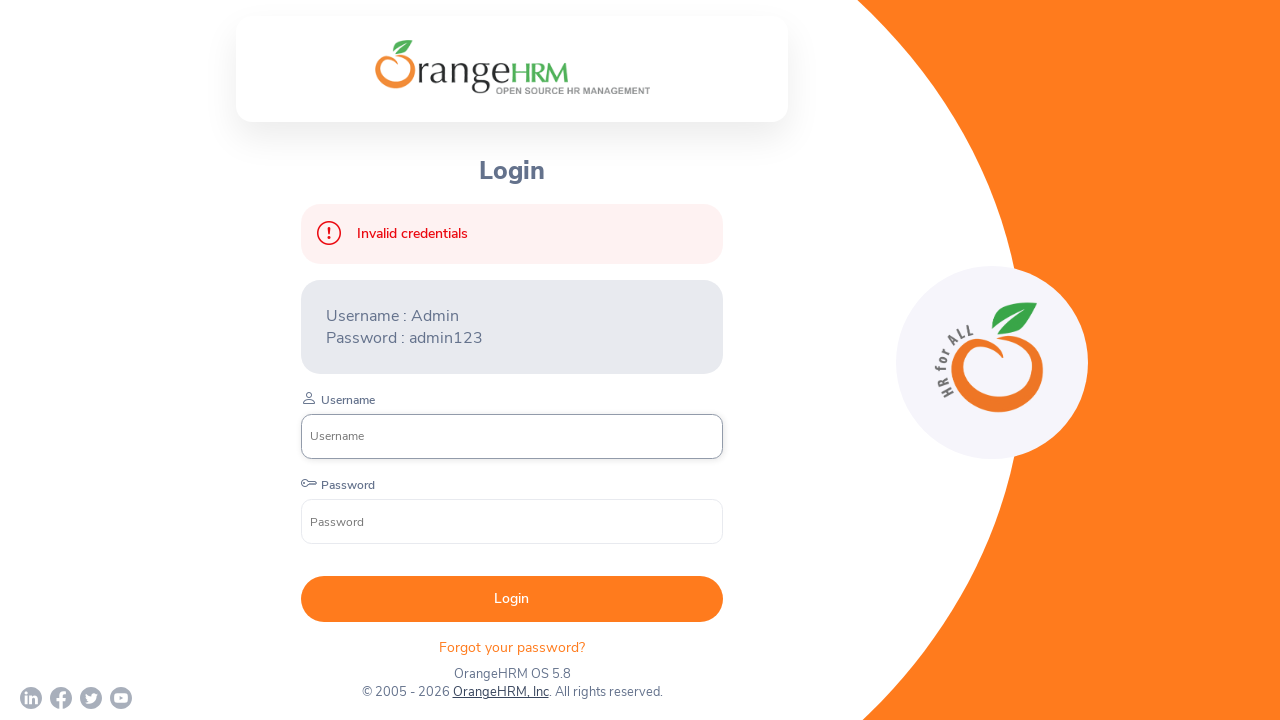

Verified that 'Invalid credentials' error message is displayed
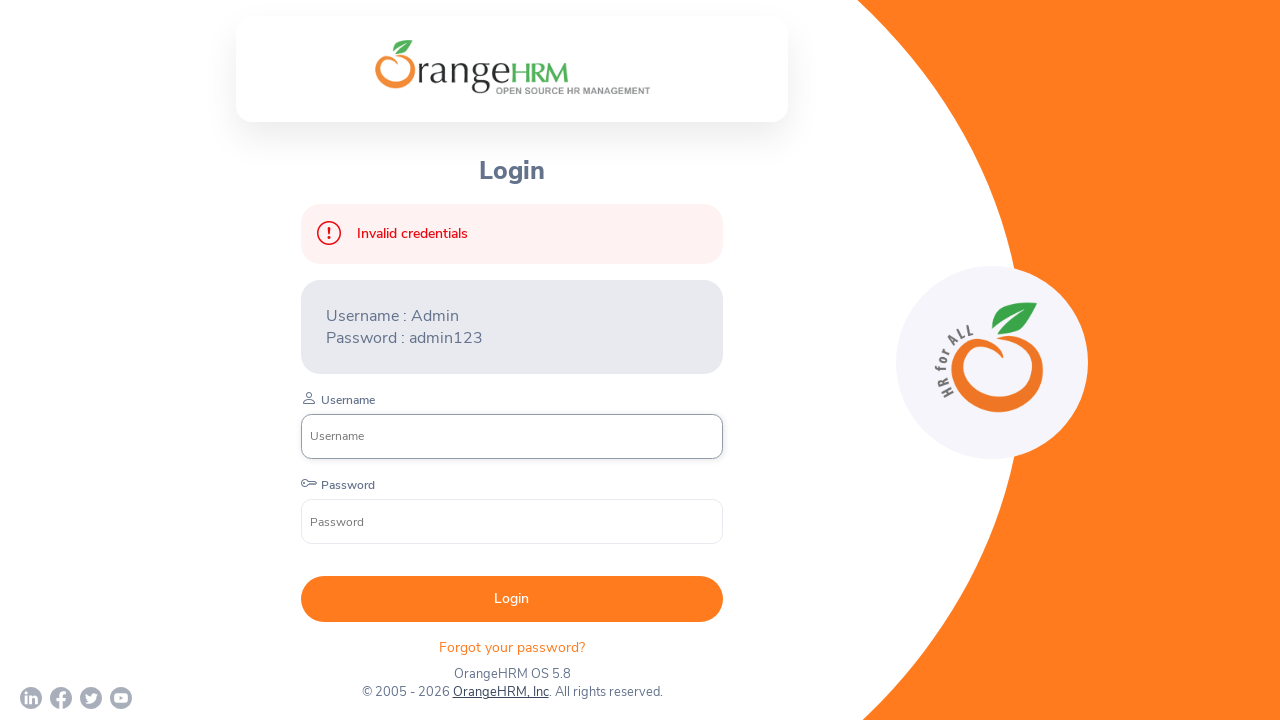

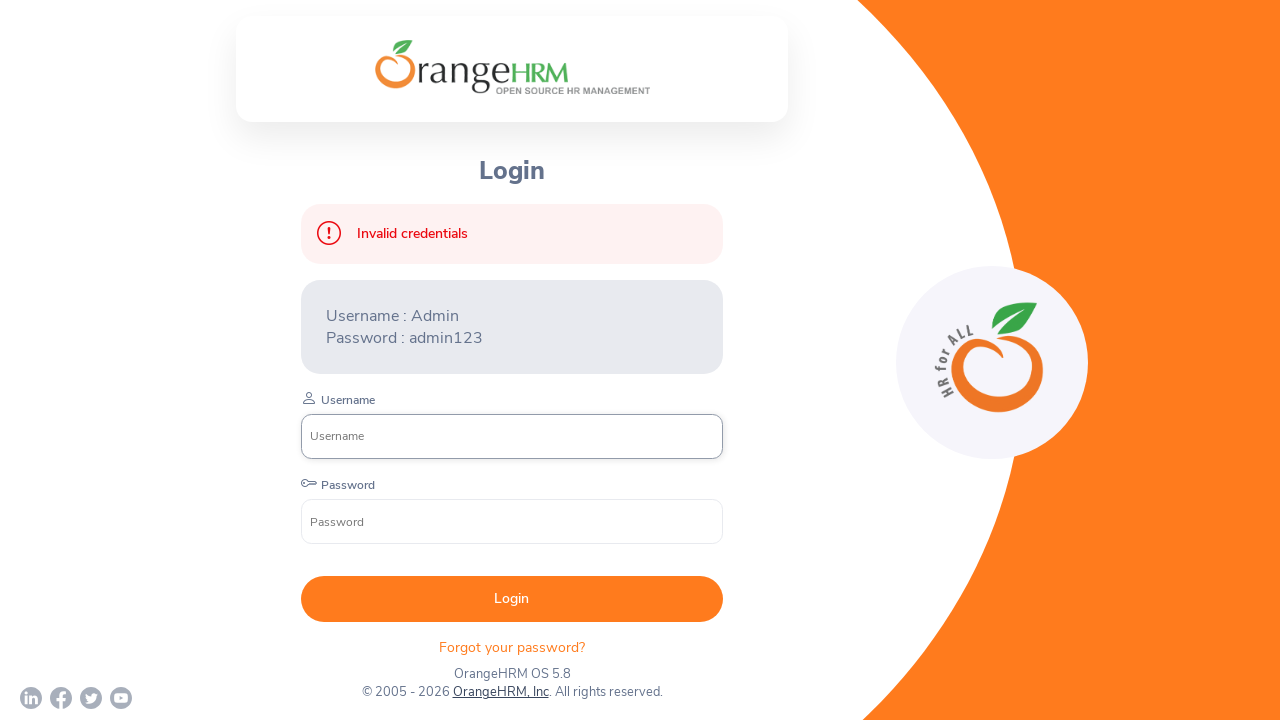